Tests dynamic dropdown functionality by clicking on a category selector, typing a partial search term, and selecting the result

Starting URL: https://techydevs.com/demos/themes/html/listhub-demo/listhub/index.html

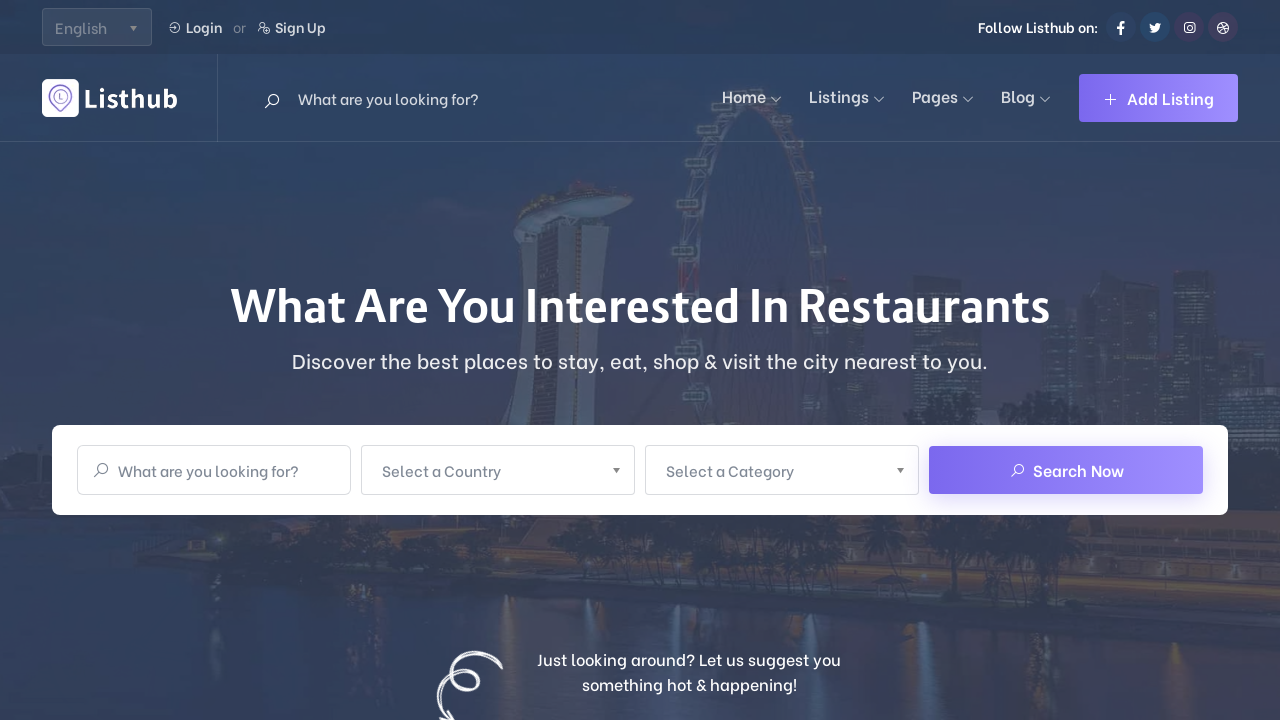

Navigated to ListHub demo page
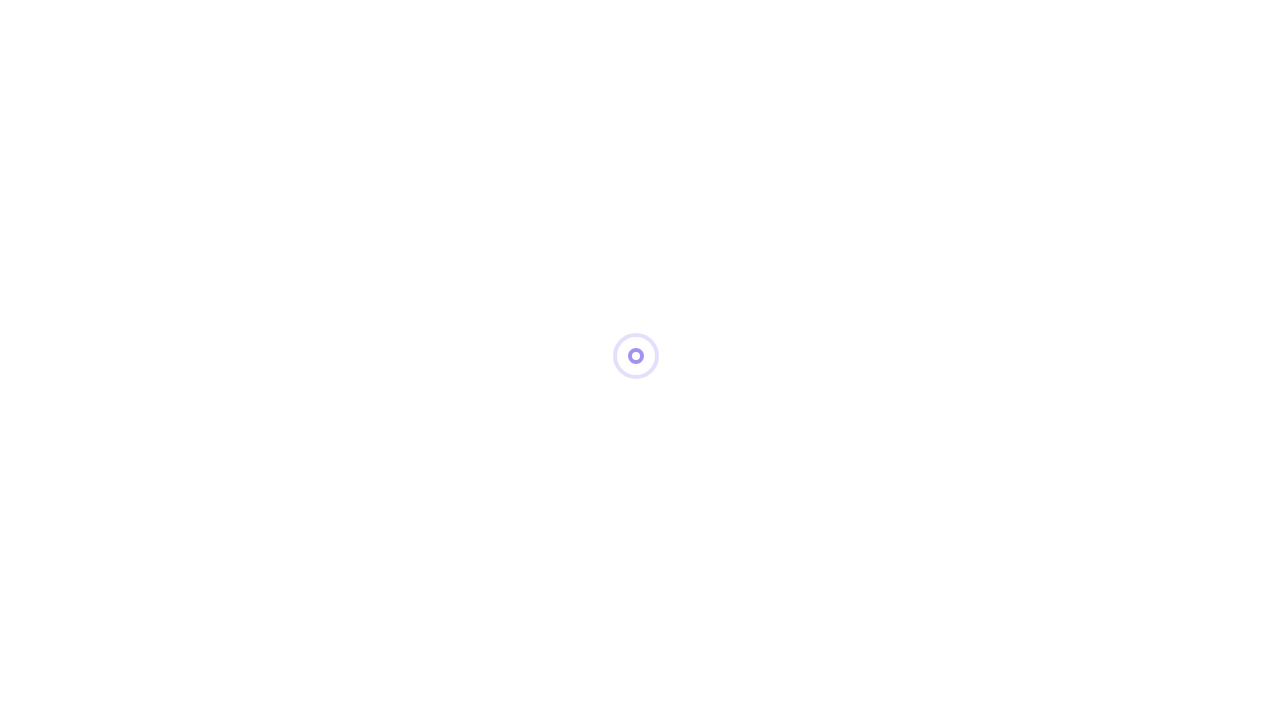

Clicked on the category dropdown selector at (780, 360) on xpath=//button[normalize-space()='Search Now']/parent::div/preceding-sibling::di
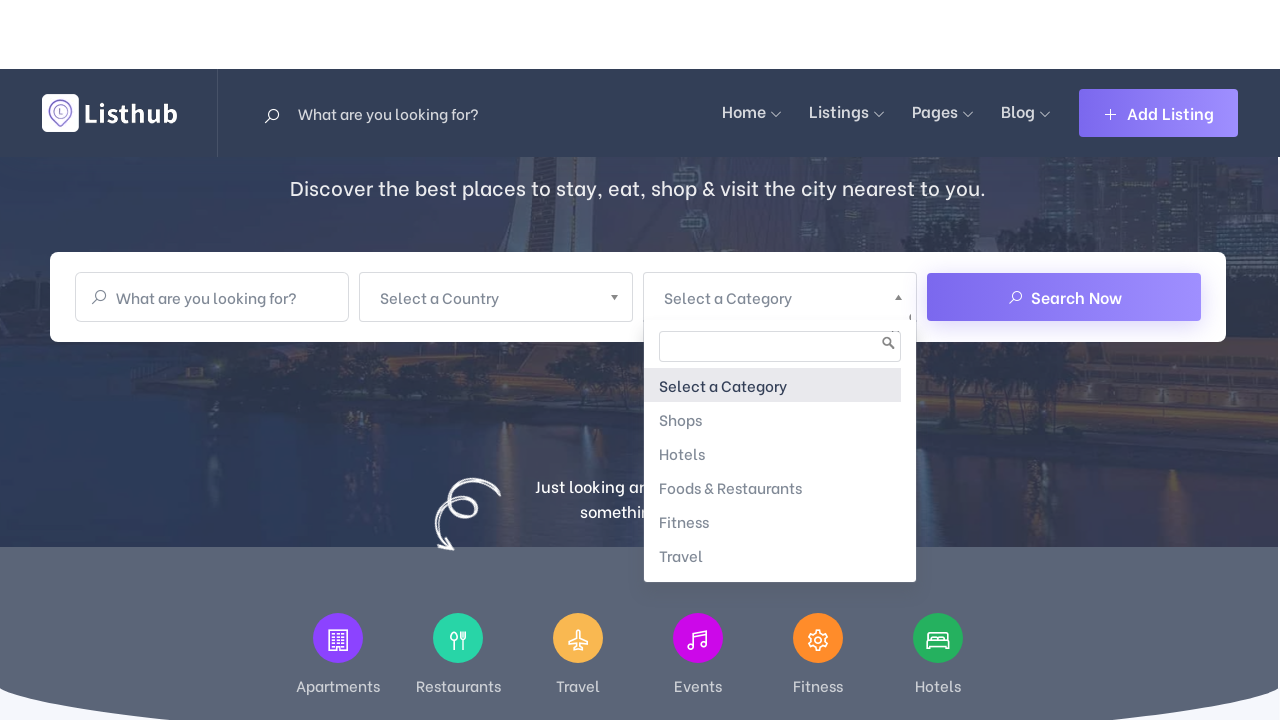

Typed 'Travel' into the dropdown search field on (//span[normalize-space()='Select a Category']/parent::a)/following-sibling::div
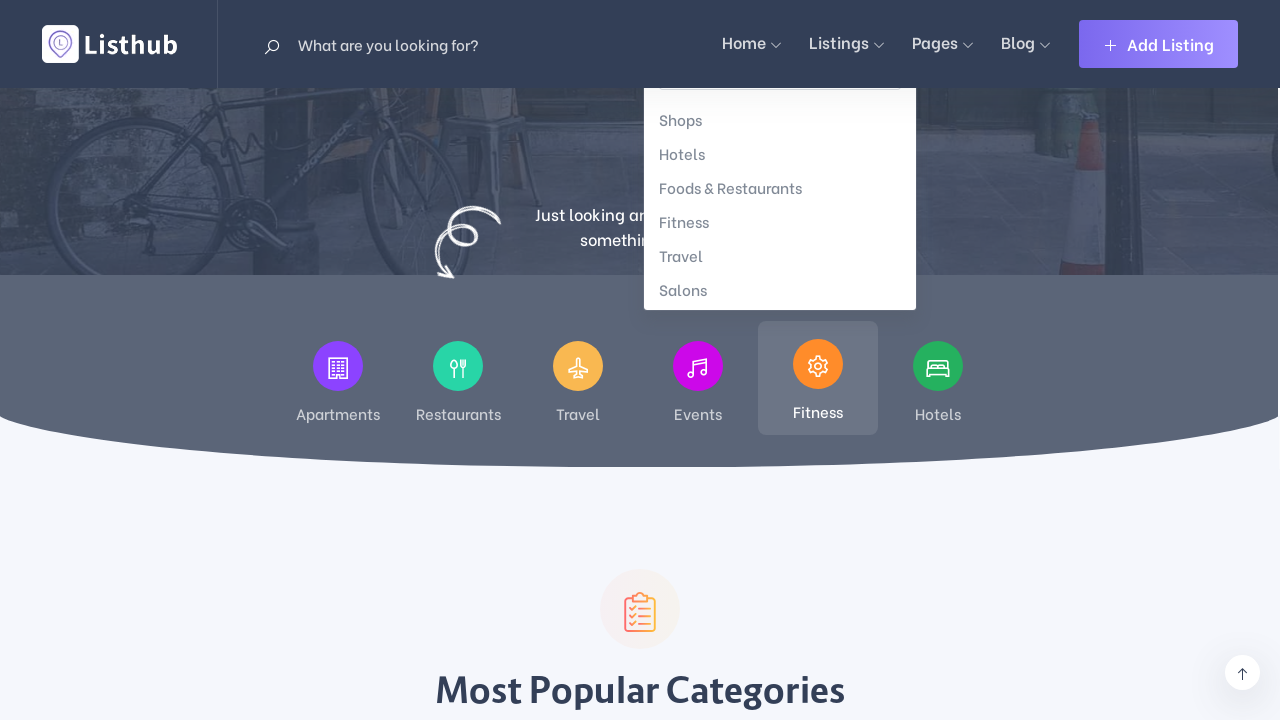

Pressed Enter to select the filtered Travel category option on (//span[normalize-space()='Select a Category']/parent::a)/following-sibling::div
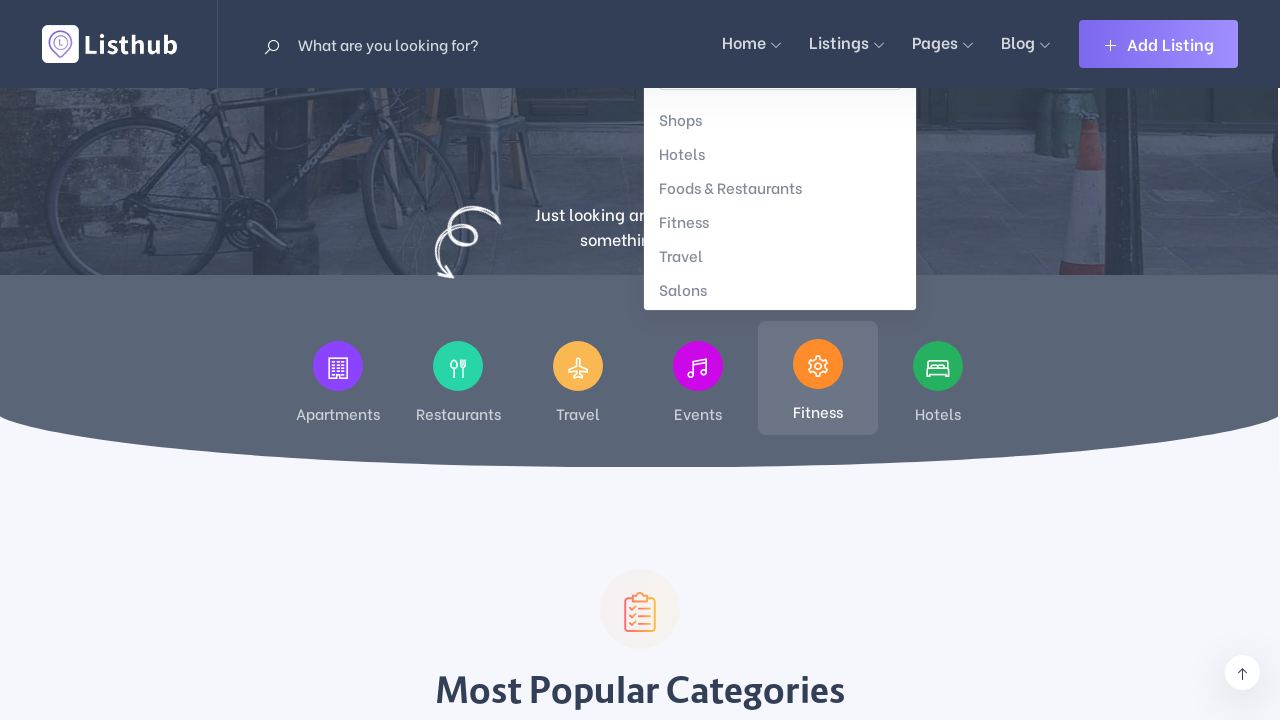

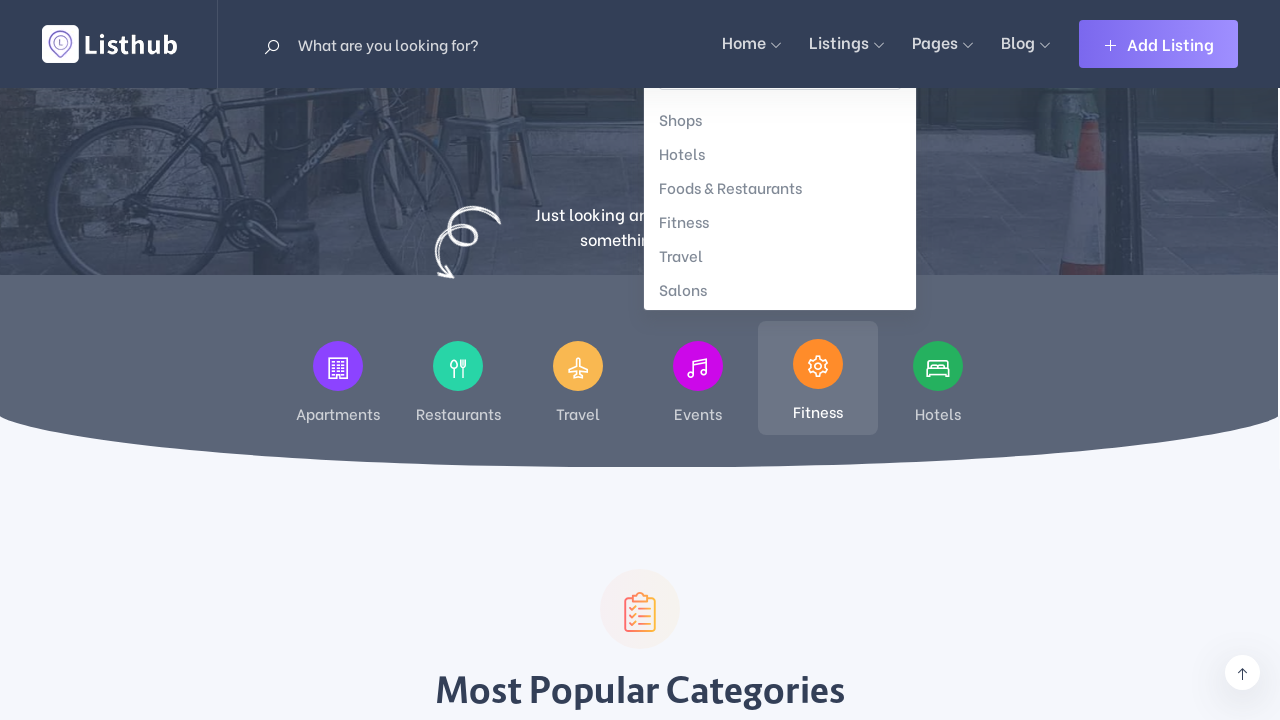